Tests that the error message can be dismissed by clicking the close button

Starting URL: https://the-internet.herokuapp.com/

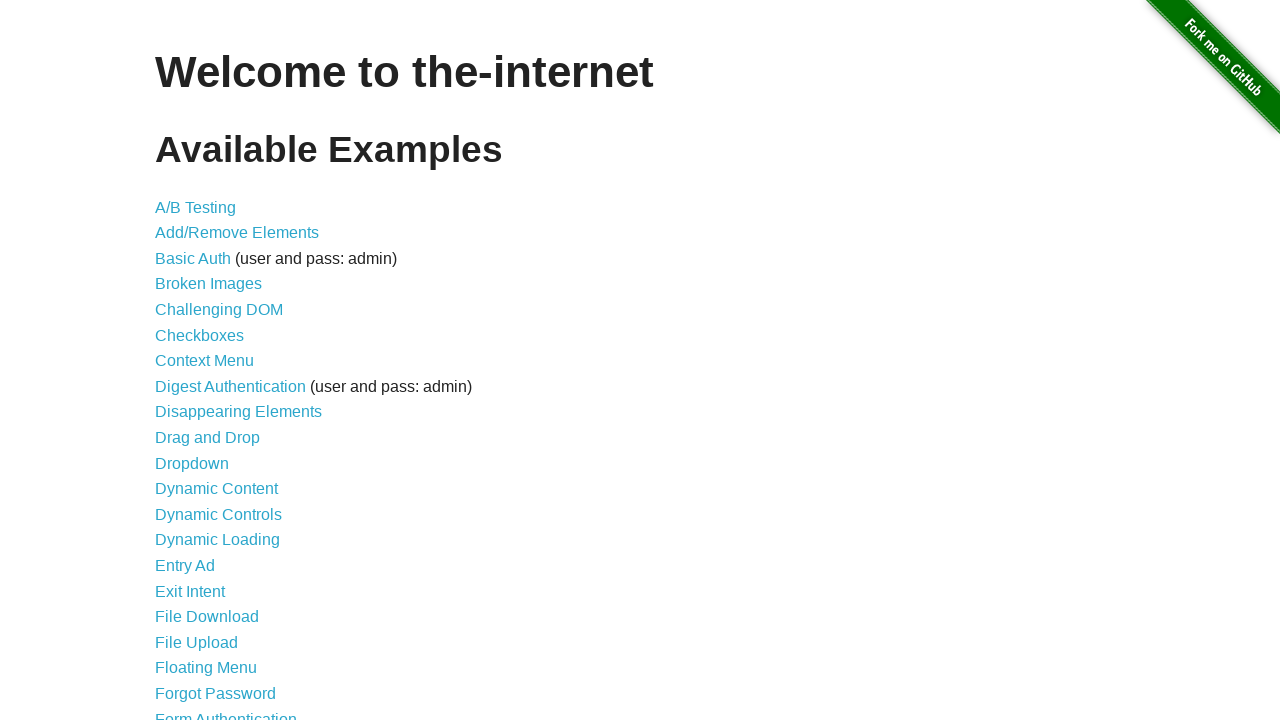

Clicked on Form Authentication link at (226, 712) on a[href='/login']
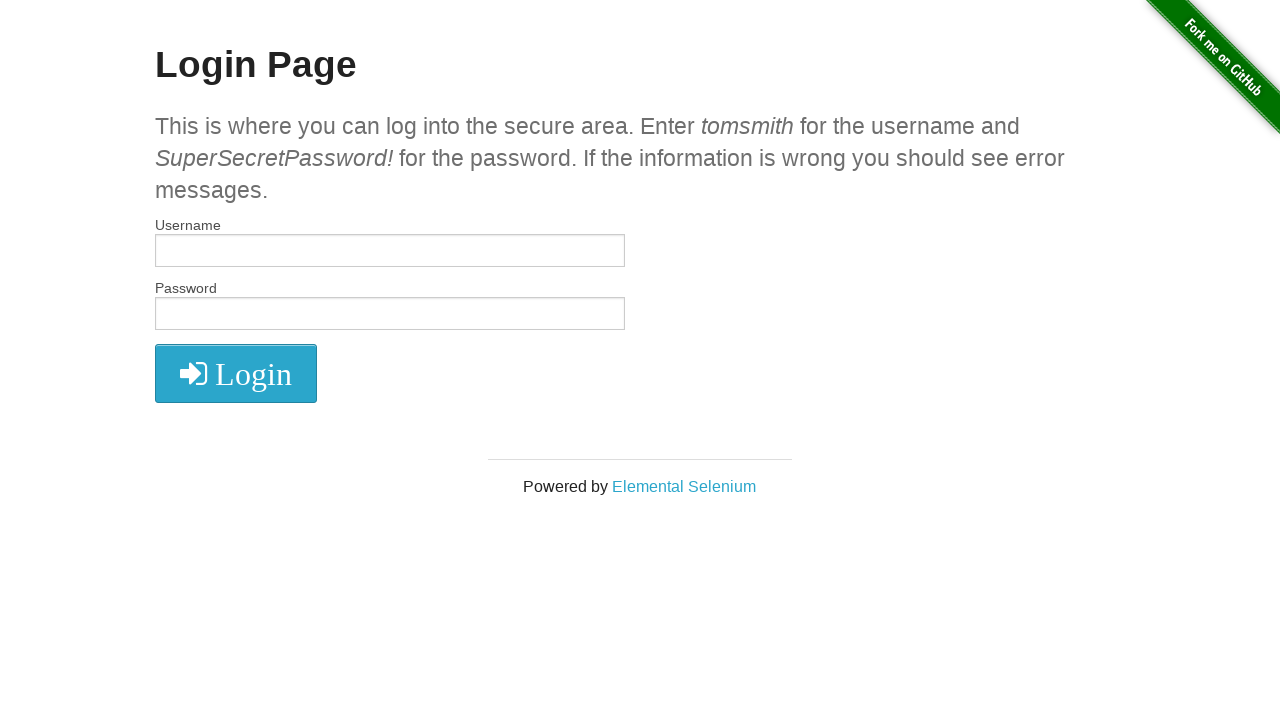

Clicked login button without credentials to trigger error at (236, 373) on button[type='submit']
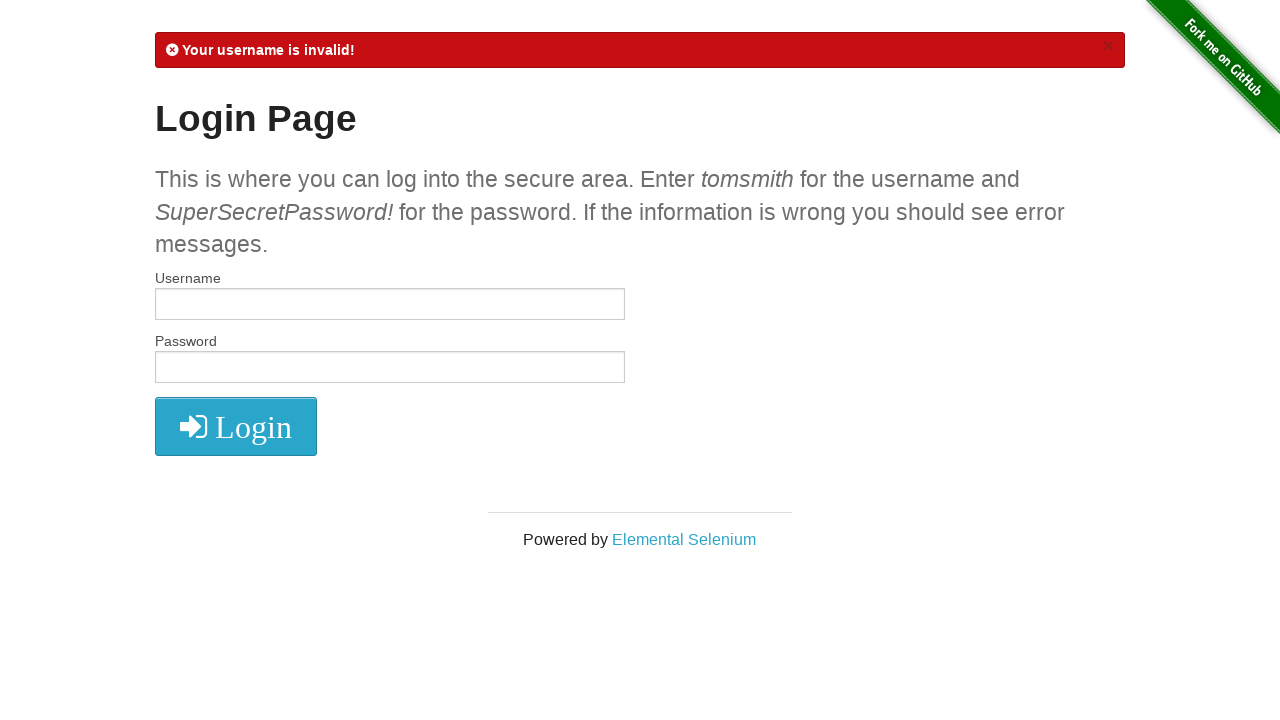

Error message appeared on page
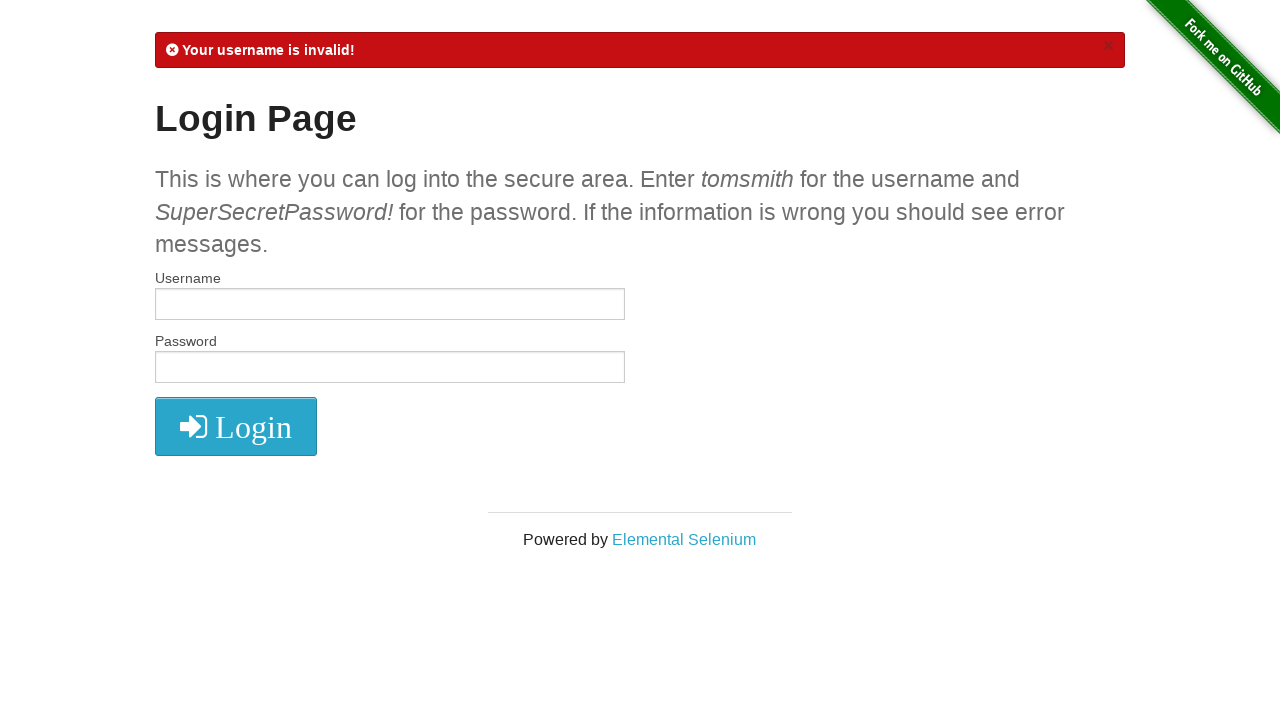

Clicked close button on error message at (1108, 46) on .close
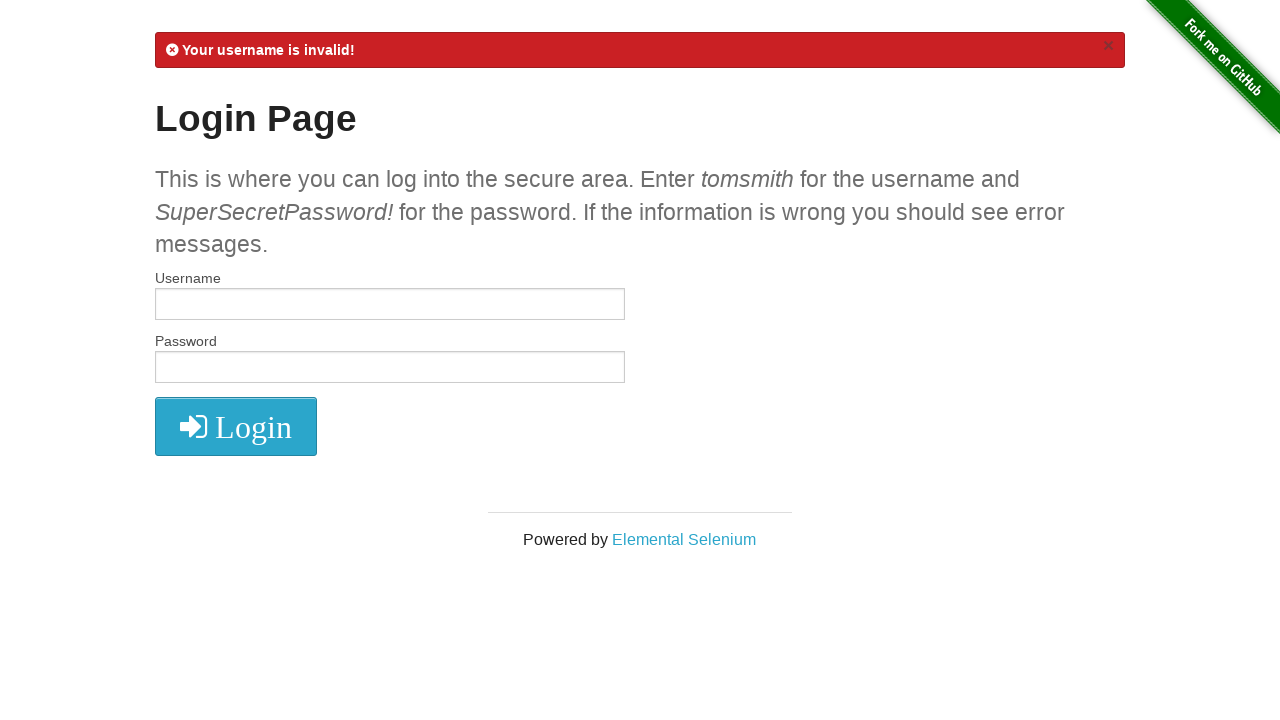

Error message was successfully dismissed and is no longer visible
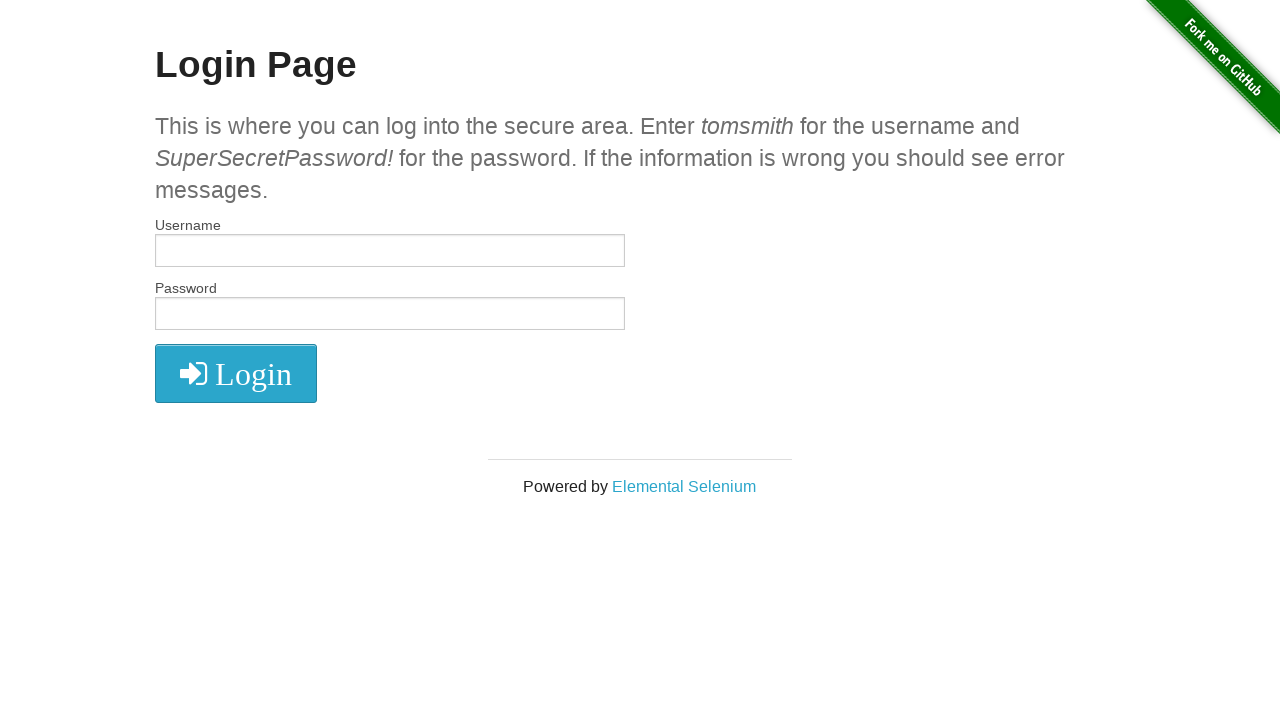

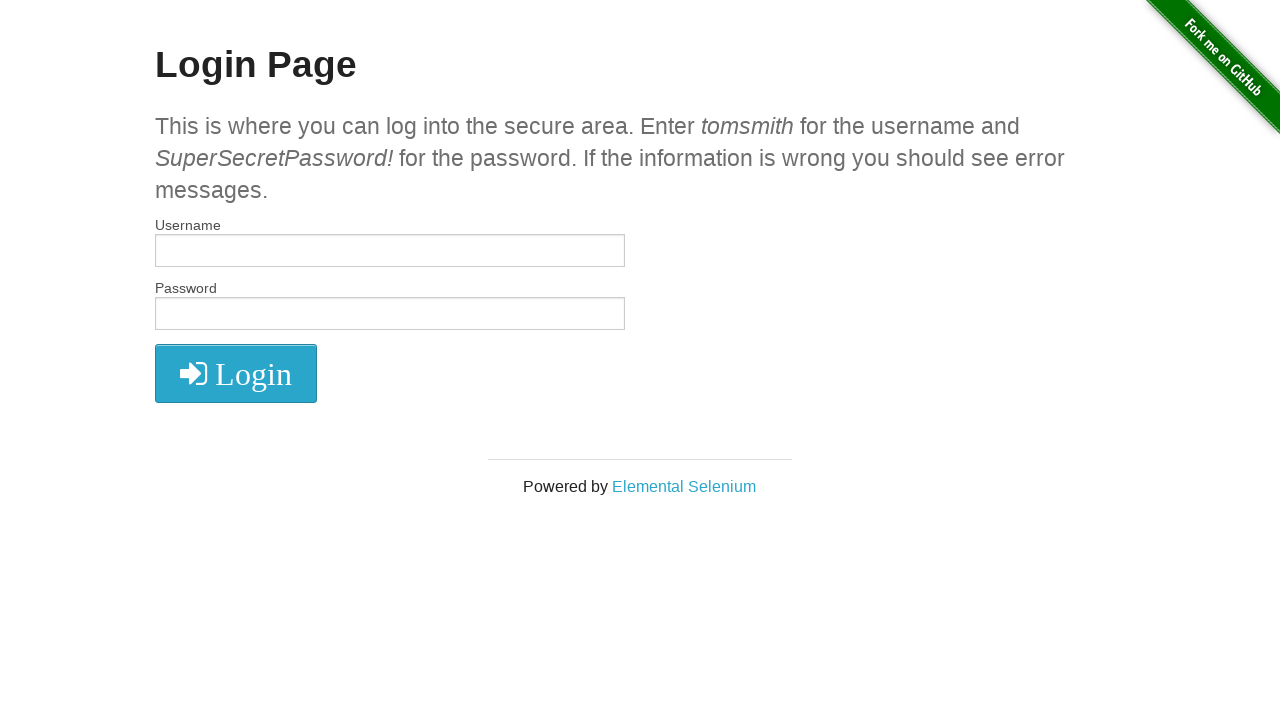